Tests right-click mouse action on a context menu demo page by performing a right-click on a button element to trigger a context menu

Starting URL: https://swisnl.github.io/jQuery-contextMenu/demo.html

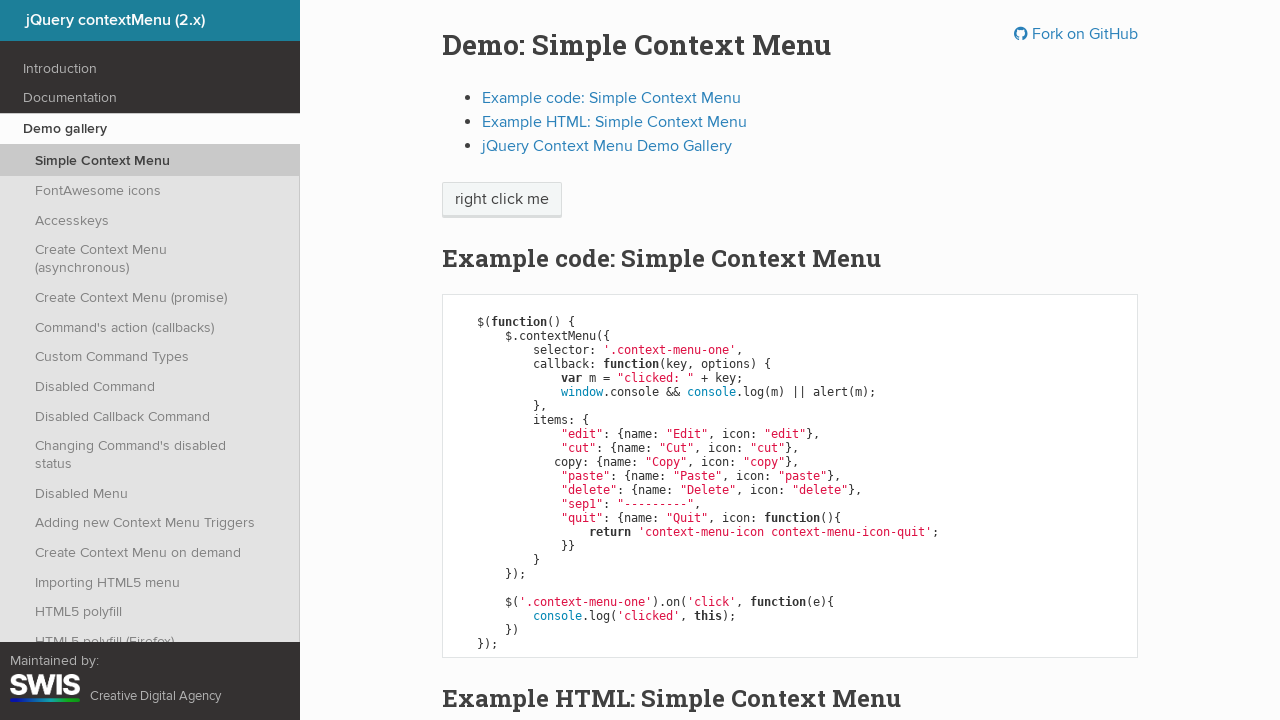

Located context menu trigger button
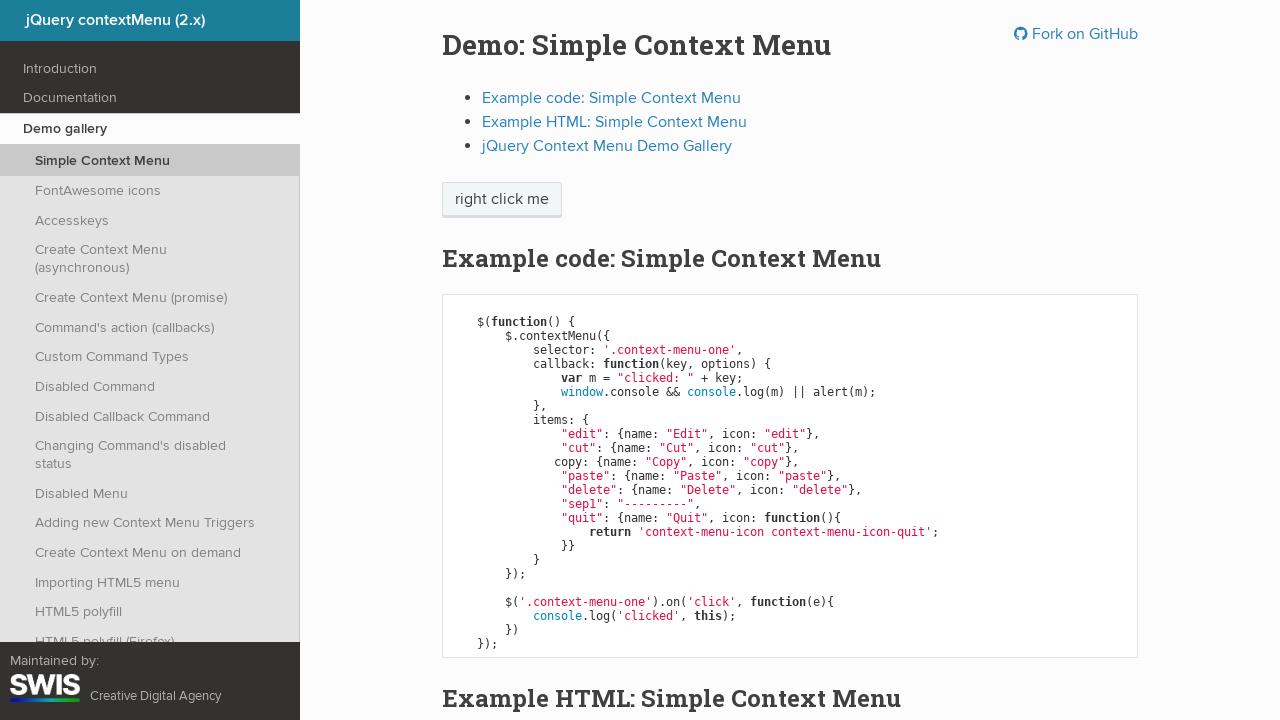

Performed right-click on context menu button to trigger context menu at (502, 200) on xpath=//span[@class='context-menu-one btn btn-neutral']
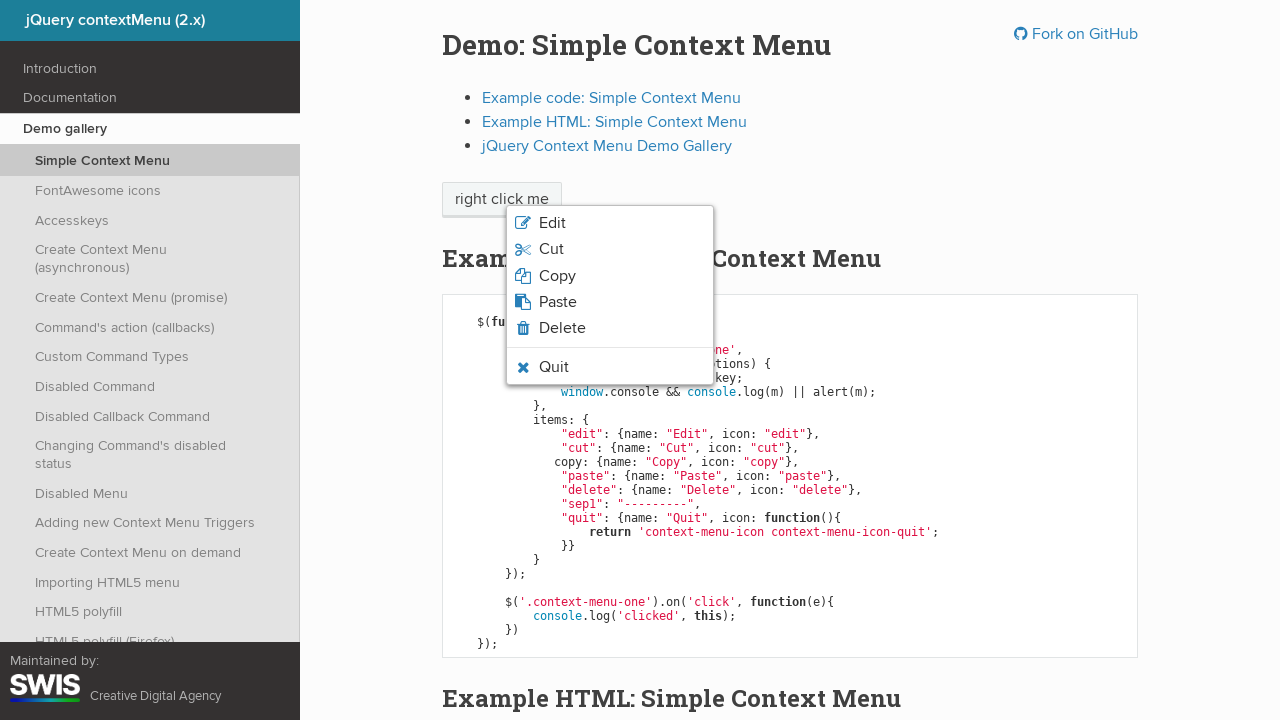

Context menu appeared and loaded
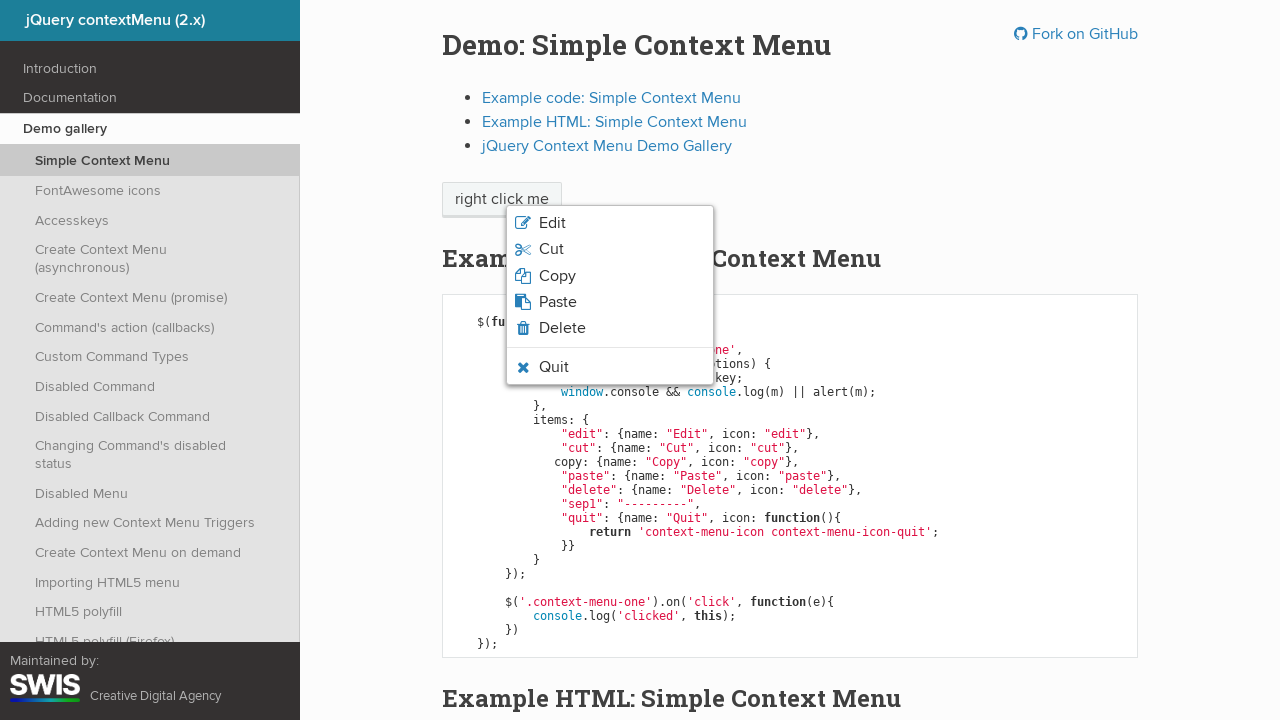

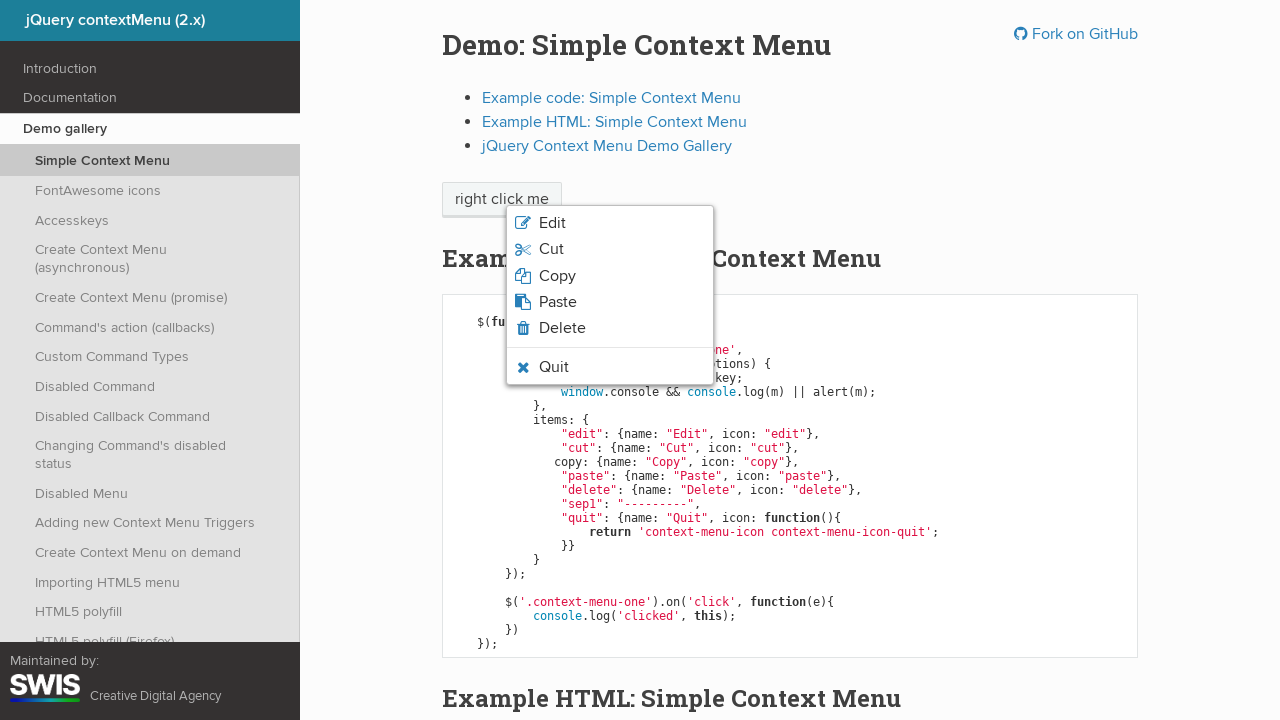